Tests table sorting functionality and navigates through pagination to find specific items and their prices

Starting URL: https://rahulshettyacademy.com/greenkart/#/offers

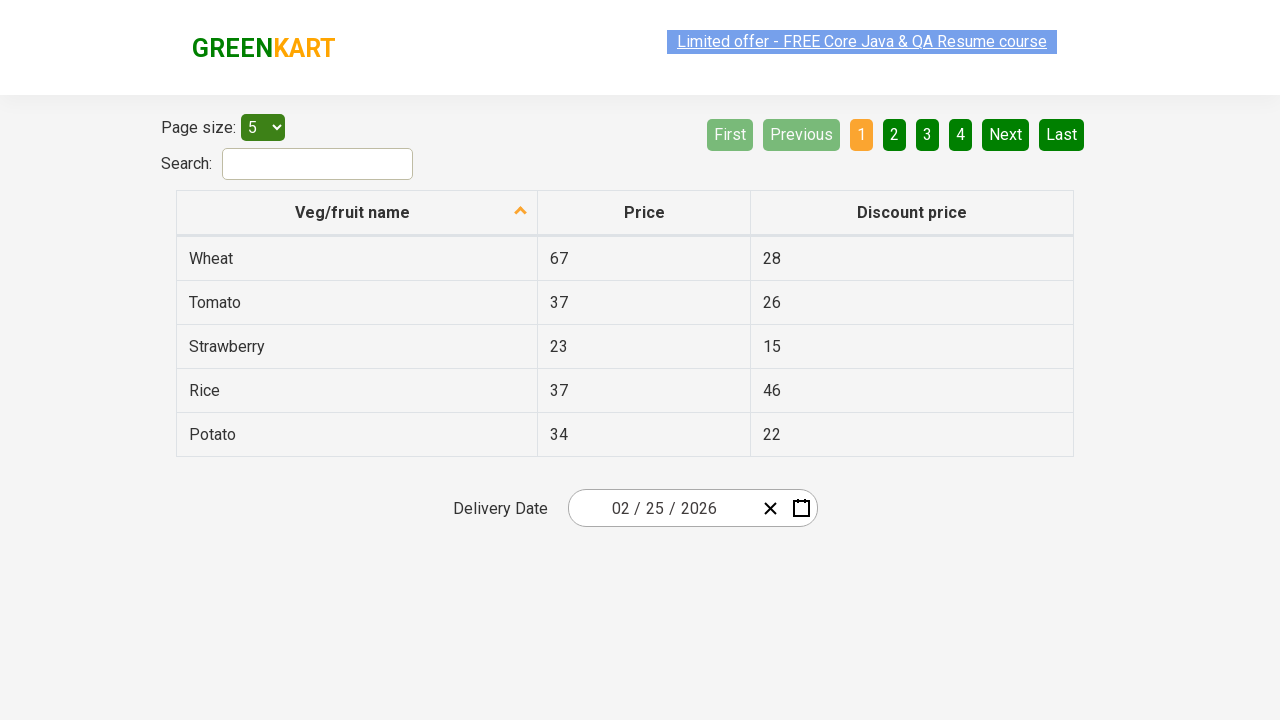

Clicked first column header to sort table at (357, 213) on xpath=//tr/th[1]
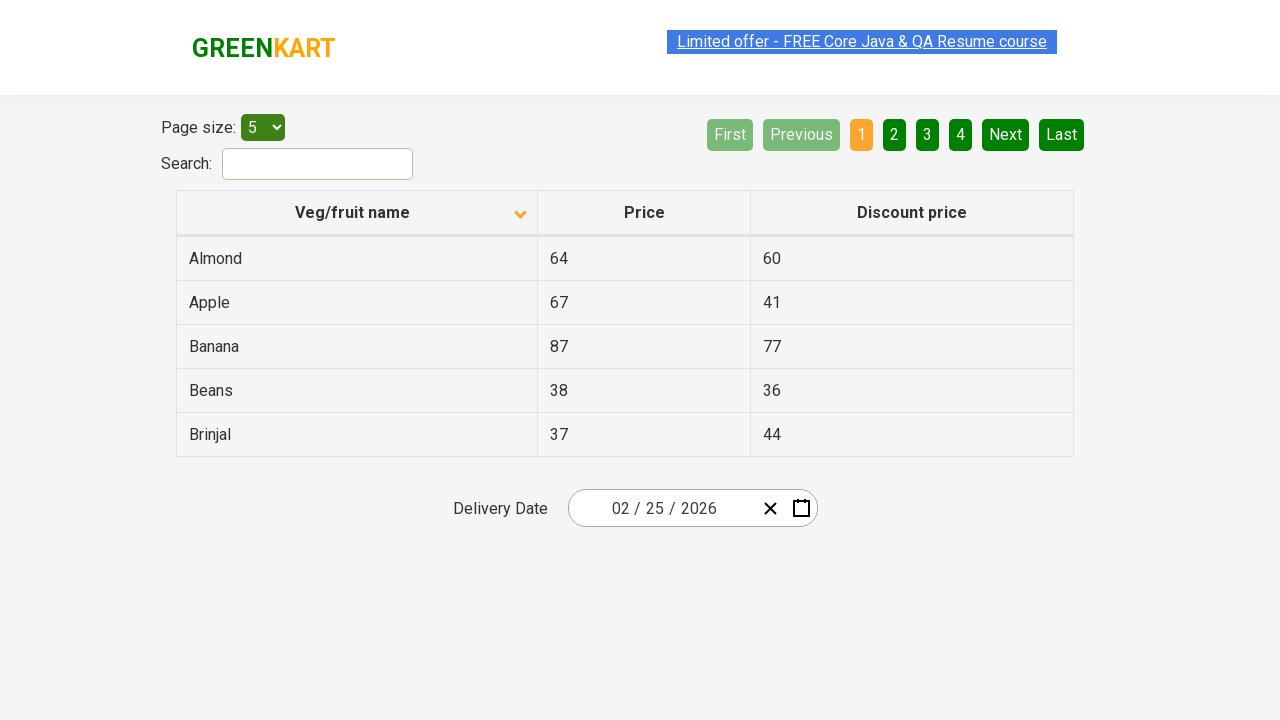

Retrieved all items from first column
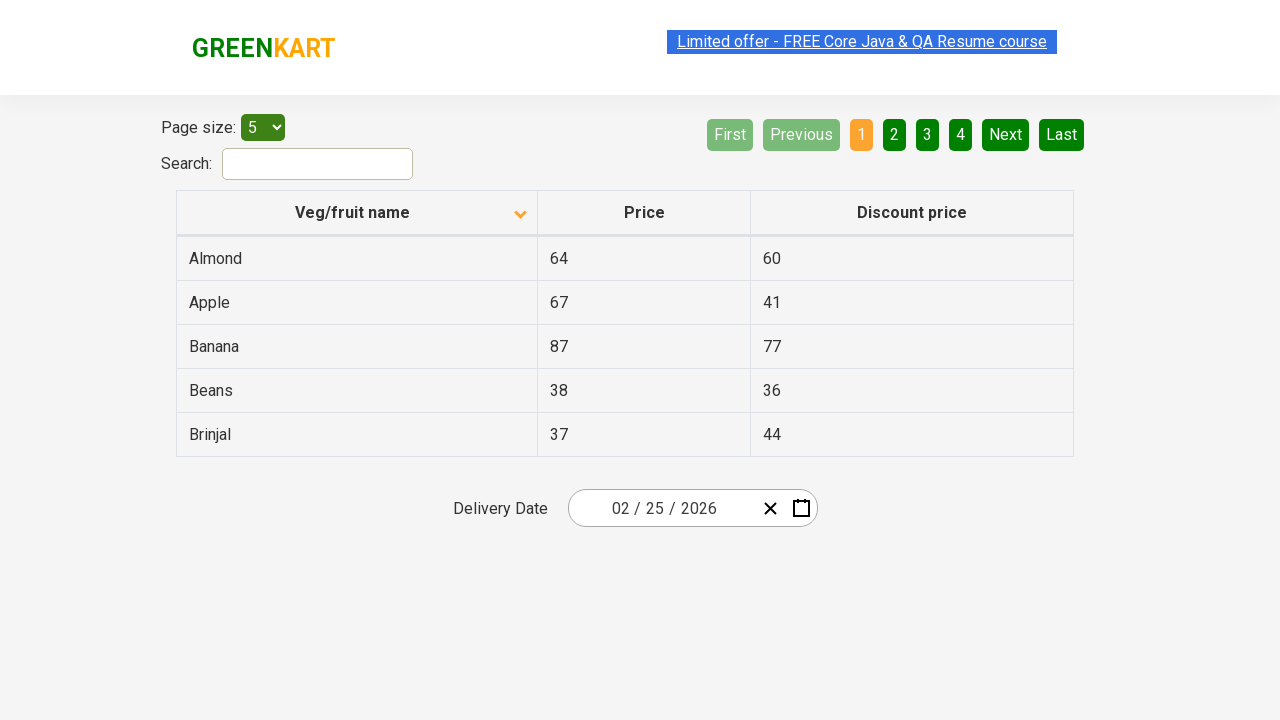

Verified table is properly sorted alphabetically
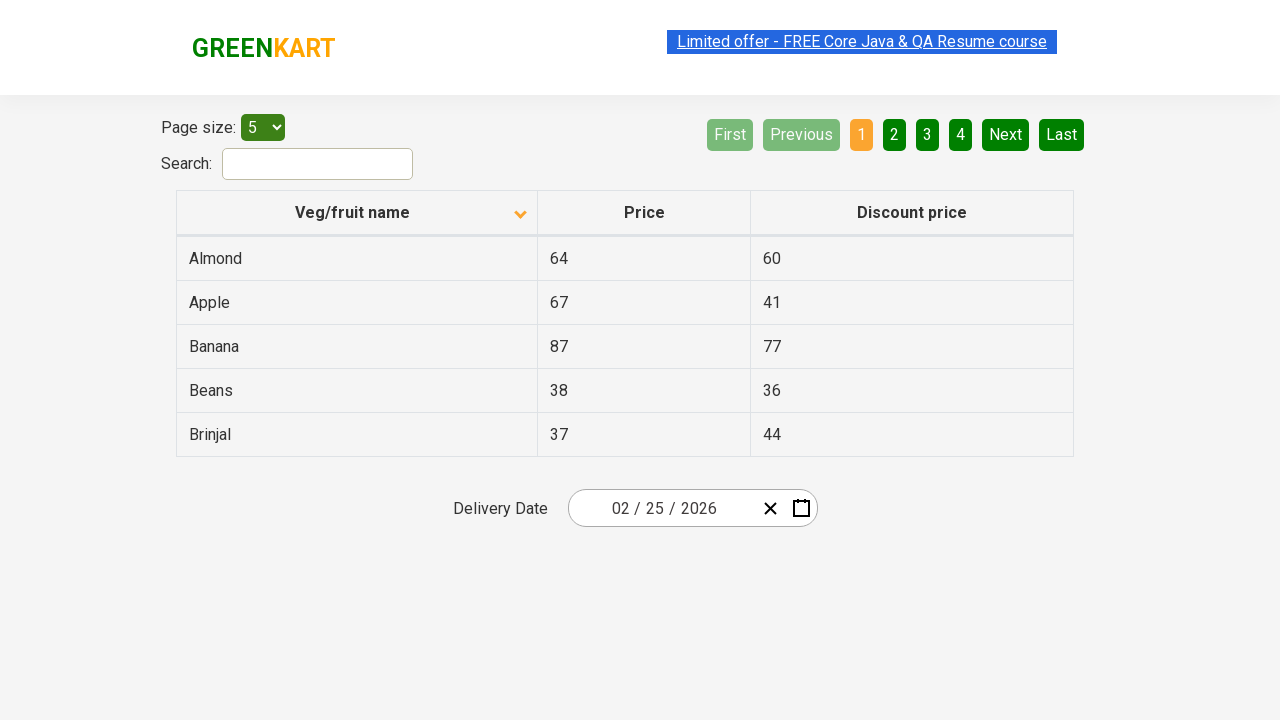

Found 'beans' with price: 38
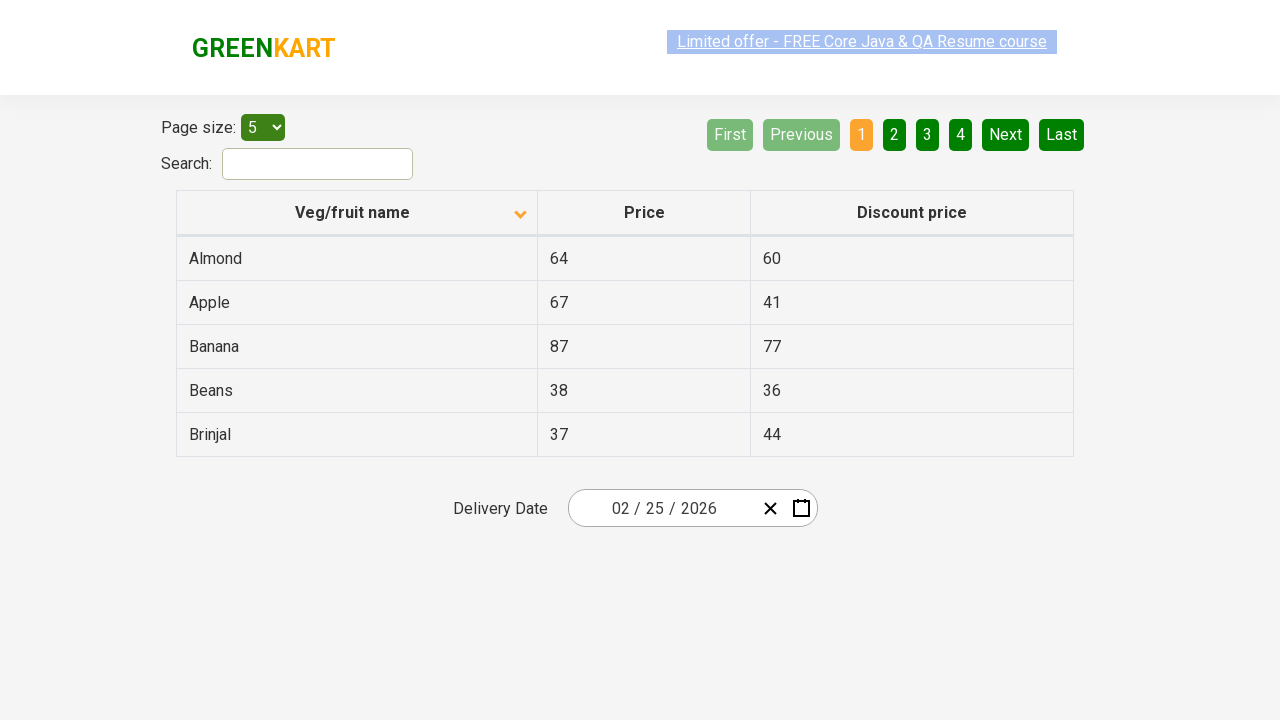

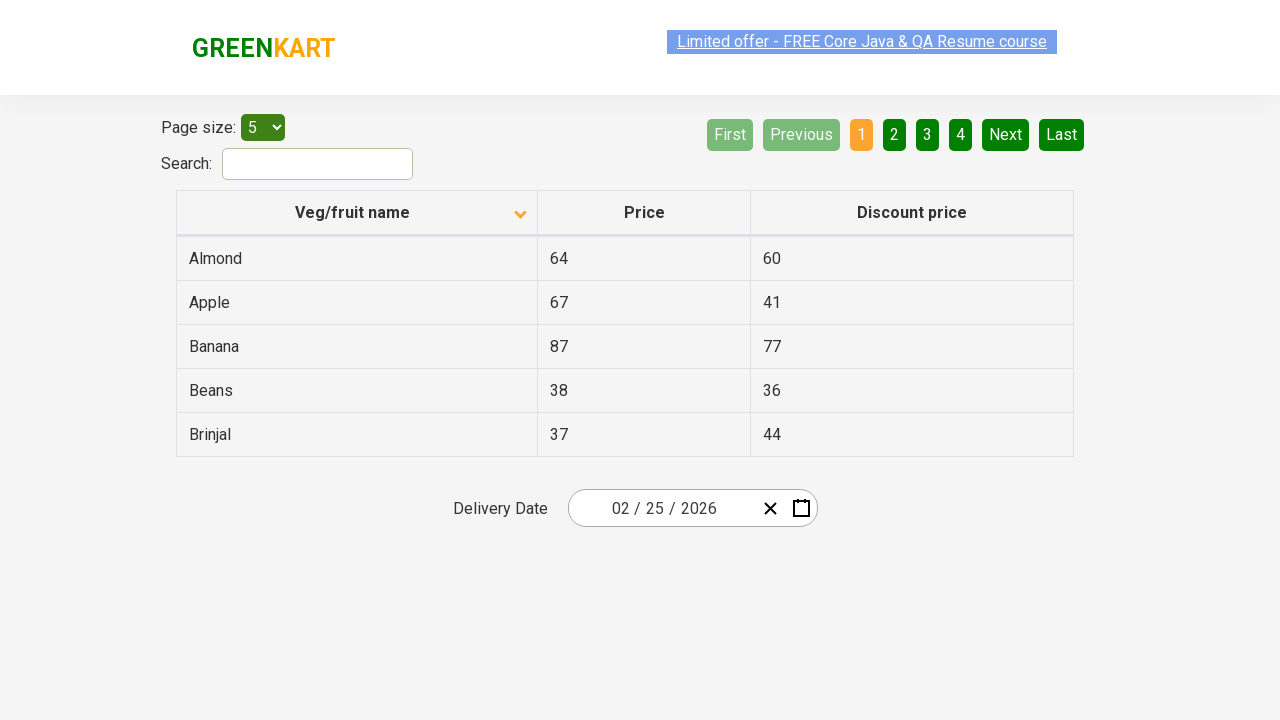